Tests handling of JavaScript alerts including normal alerts, confirmation alerts, and prompt alerts by interacting with each type

Starting URL: https://the-internet.herokuapp.com/javascript_alerts

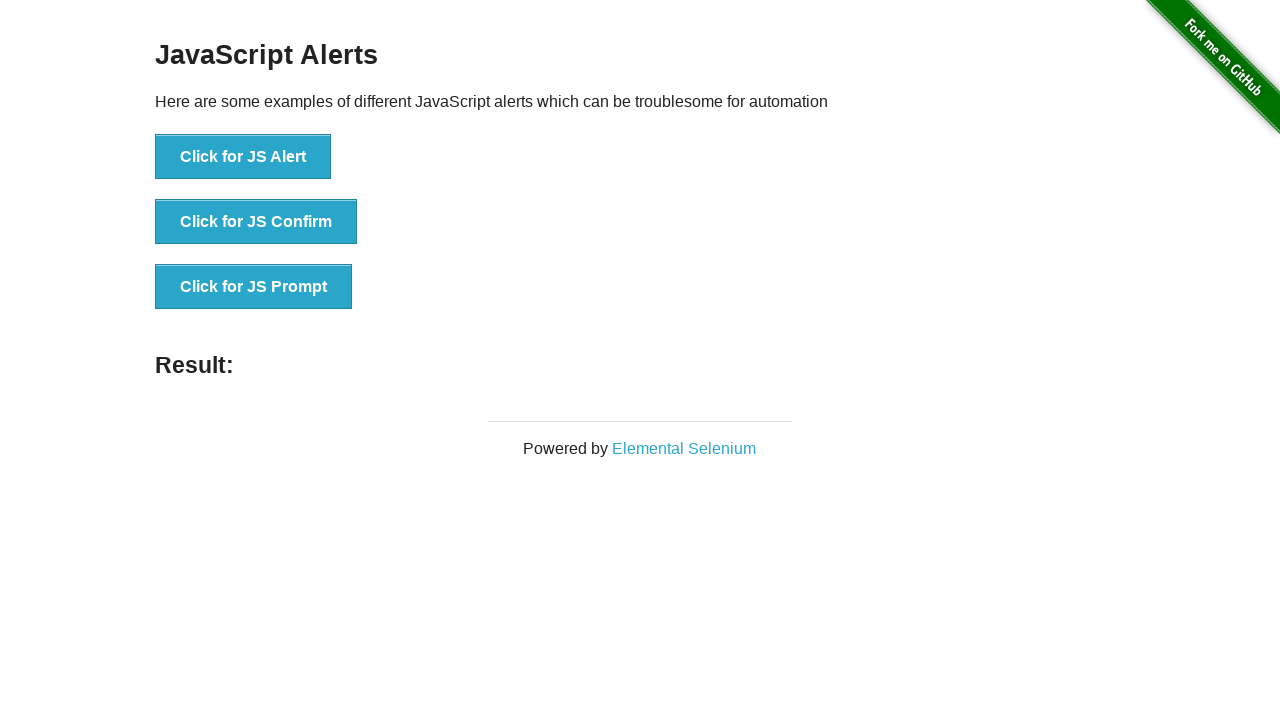

Clicked button to trigger JS alert at (243, 157) on xpath=//button[normalize-space()='Click for JS Alert']
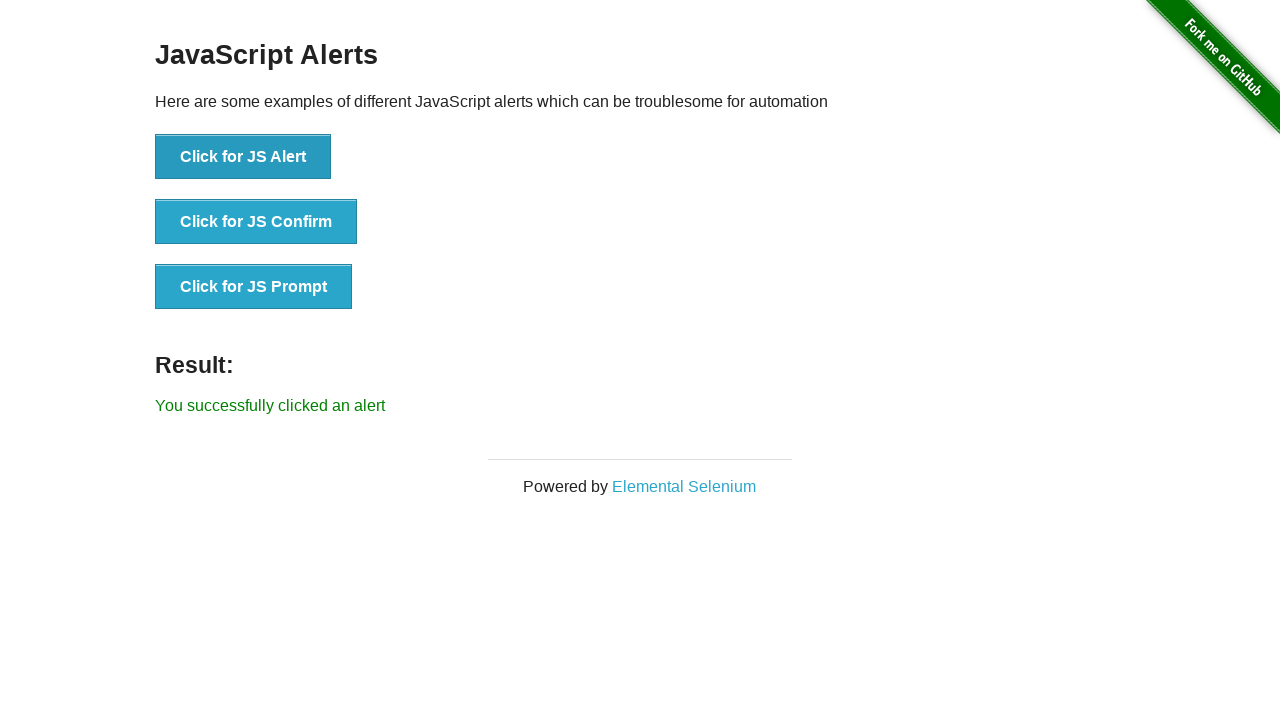

Set up dialog handler to accept alert
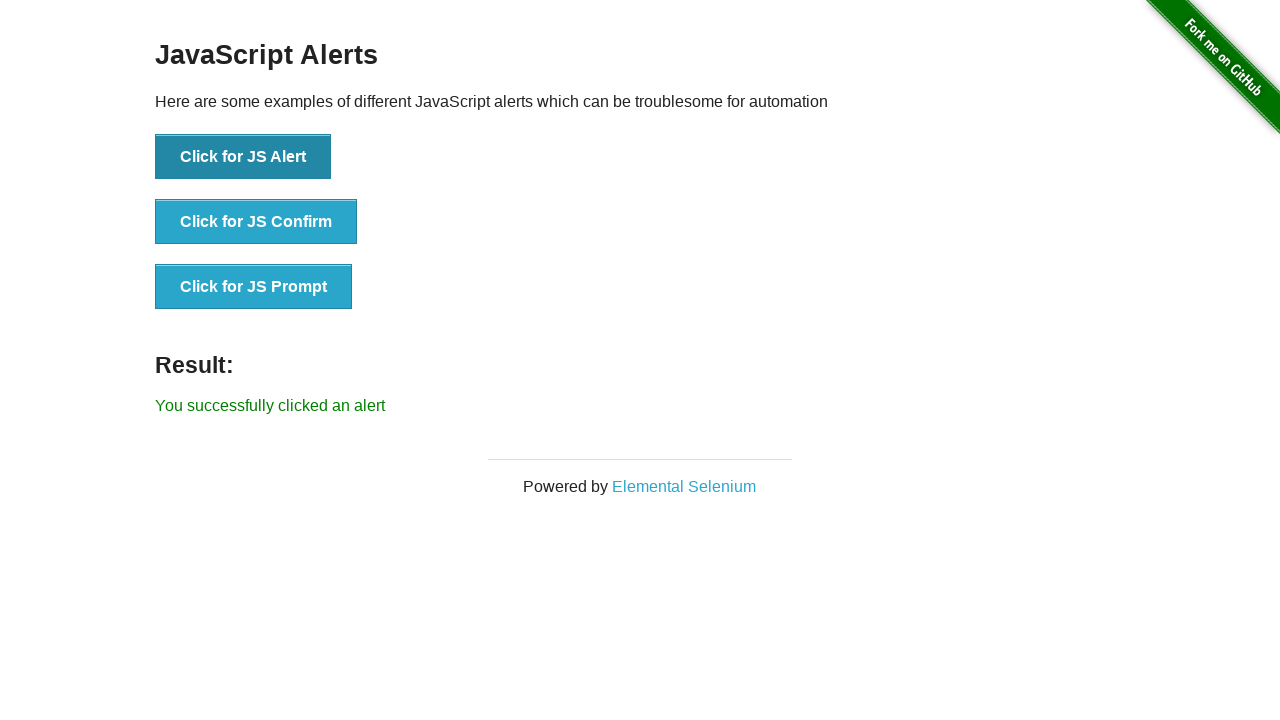

Waited for alert to be processed
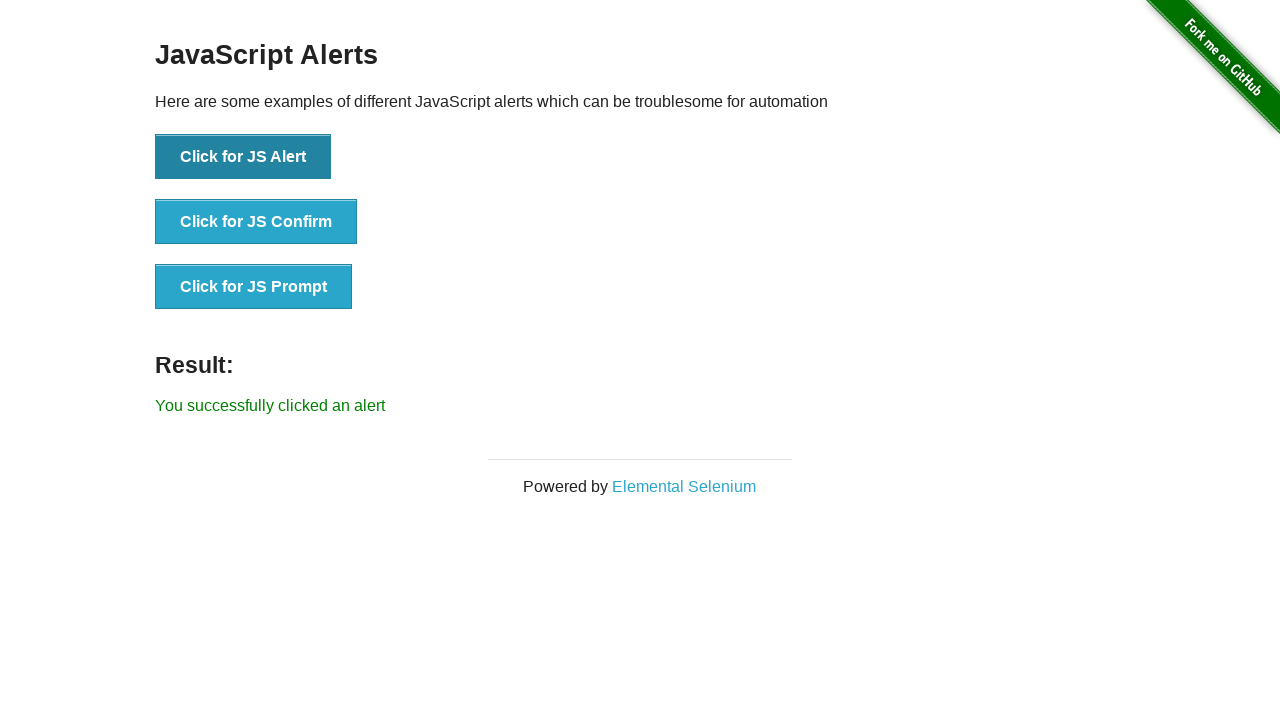

Clicked button to trigger JS confirmation alert at (256, 222) on xpath=//button[normalize-space()='Click for JS Confirm']
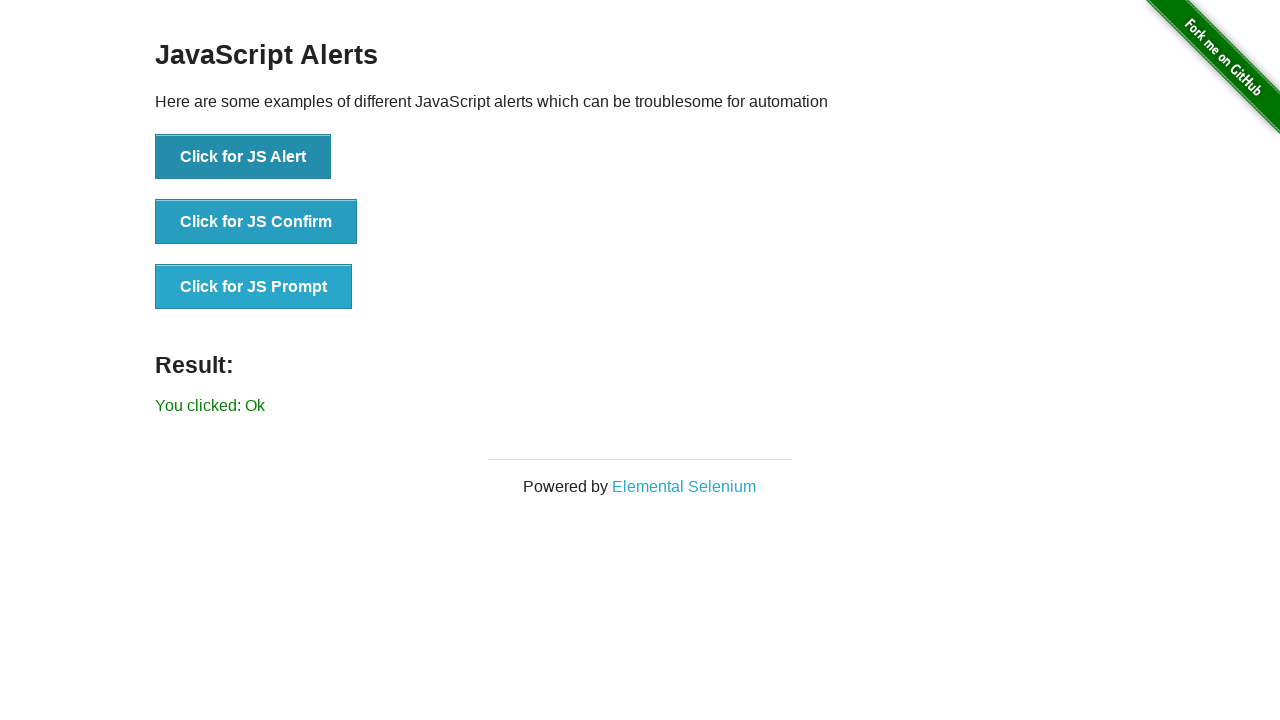

Set up dialog handler to dismiss confirmation alert
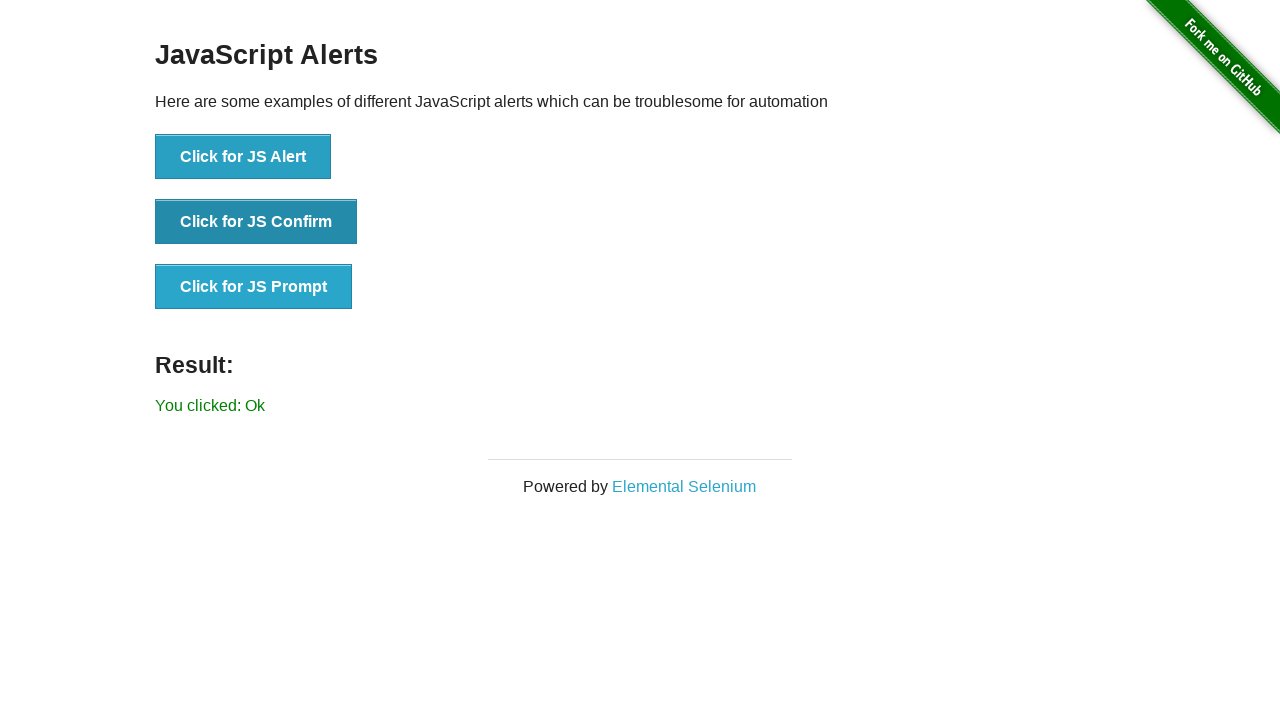

Waited for confirmation alert to be dismissed
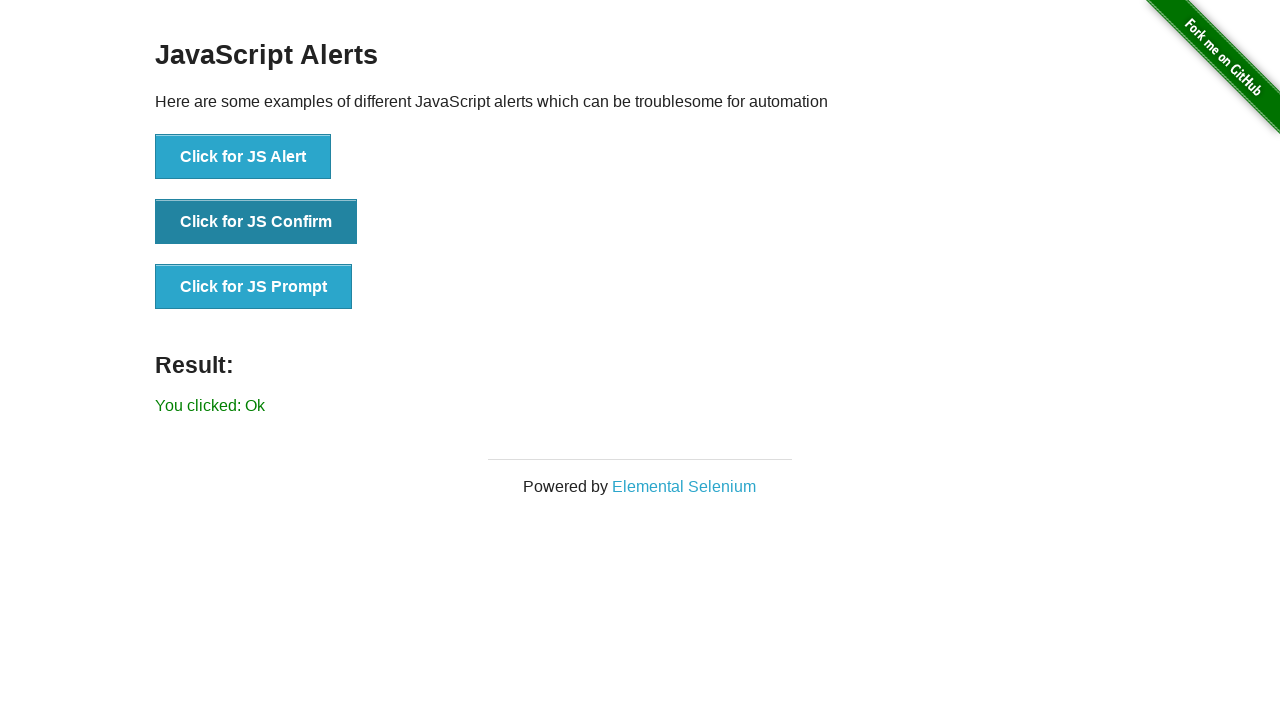

Clicked button to trigger JS prompt alert at (254, 287) on xpath=//button[normalize-space()='Click for JS Prompt']
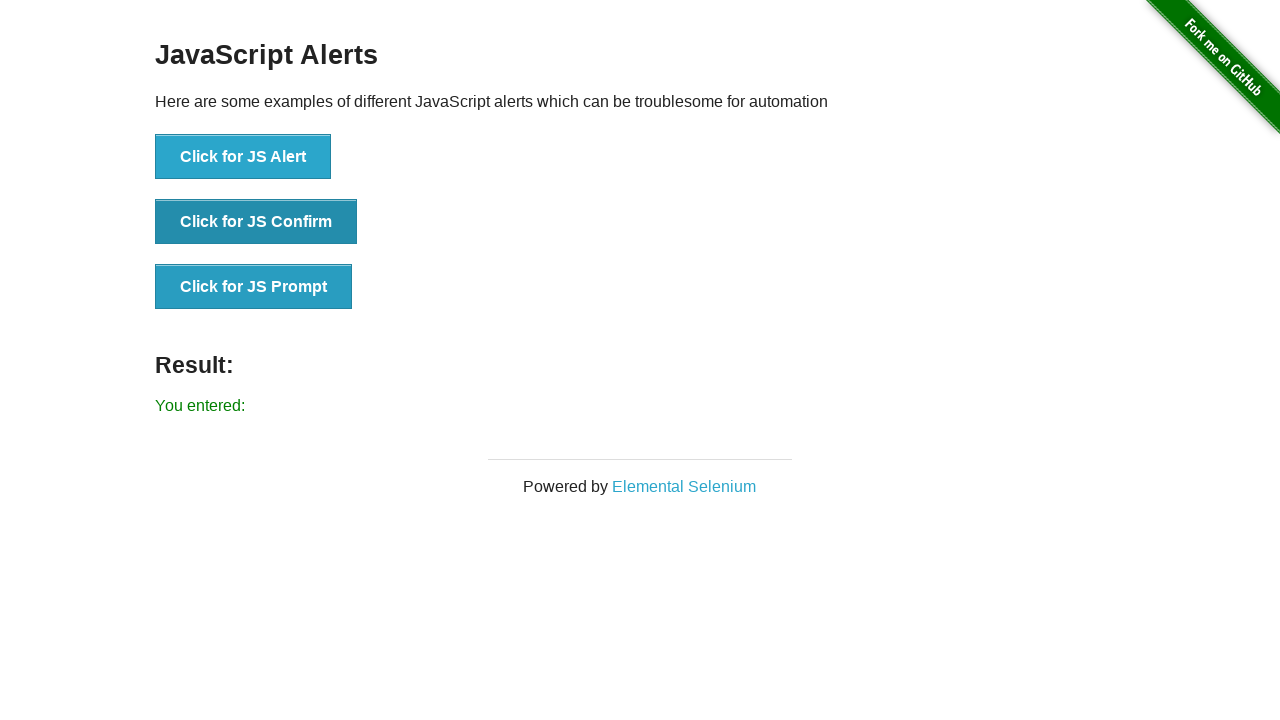

Set up dialog handler to accept prompt with text 'Welcome'
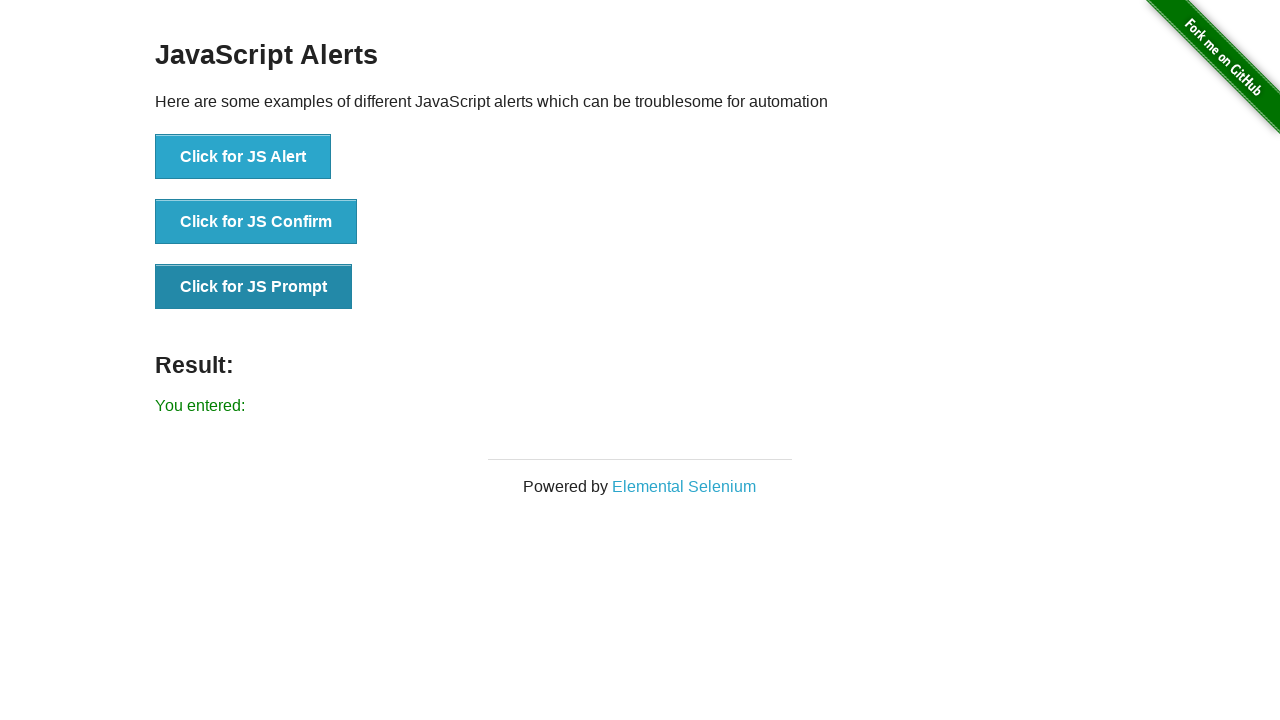

Waited for prompt alert to be processed
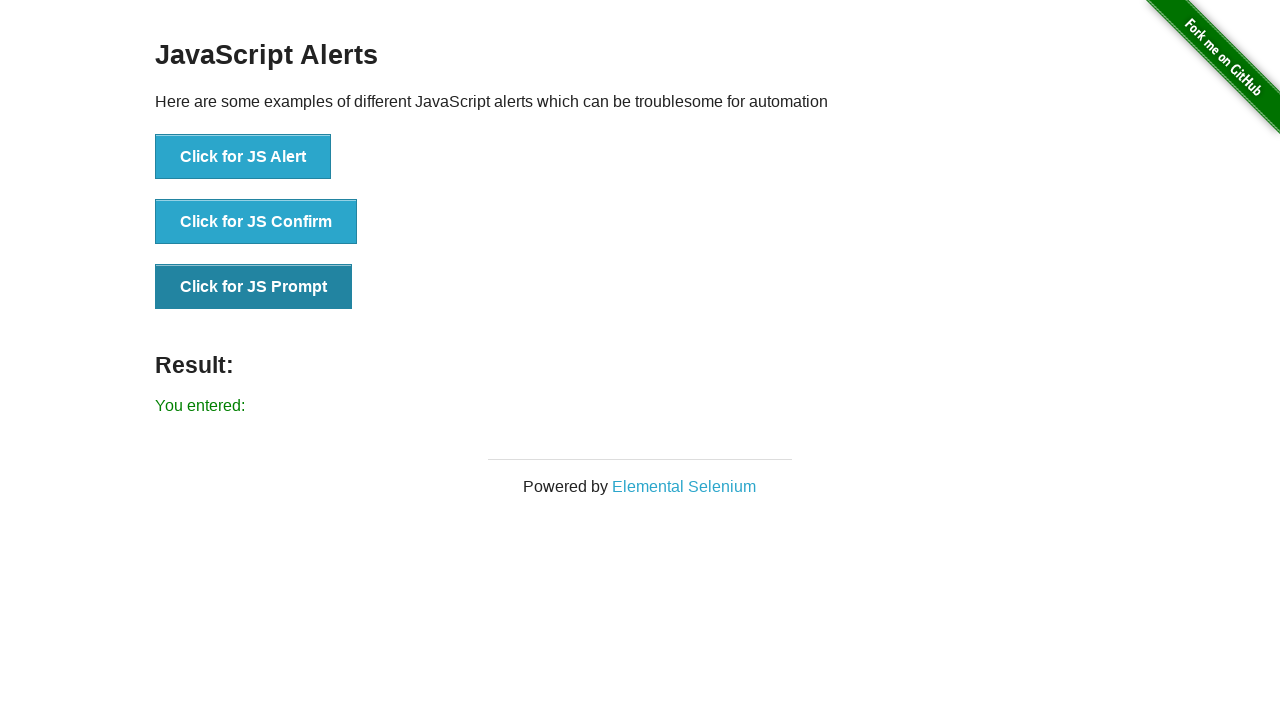

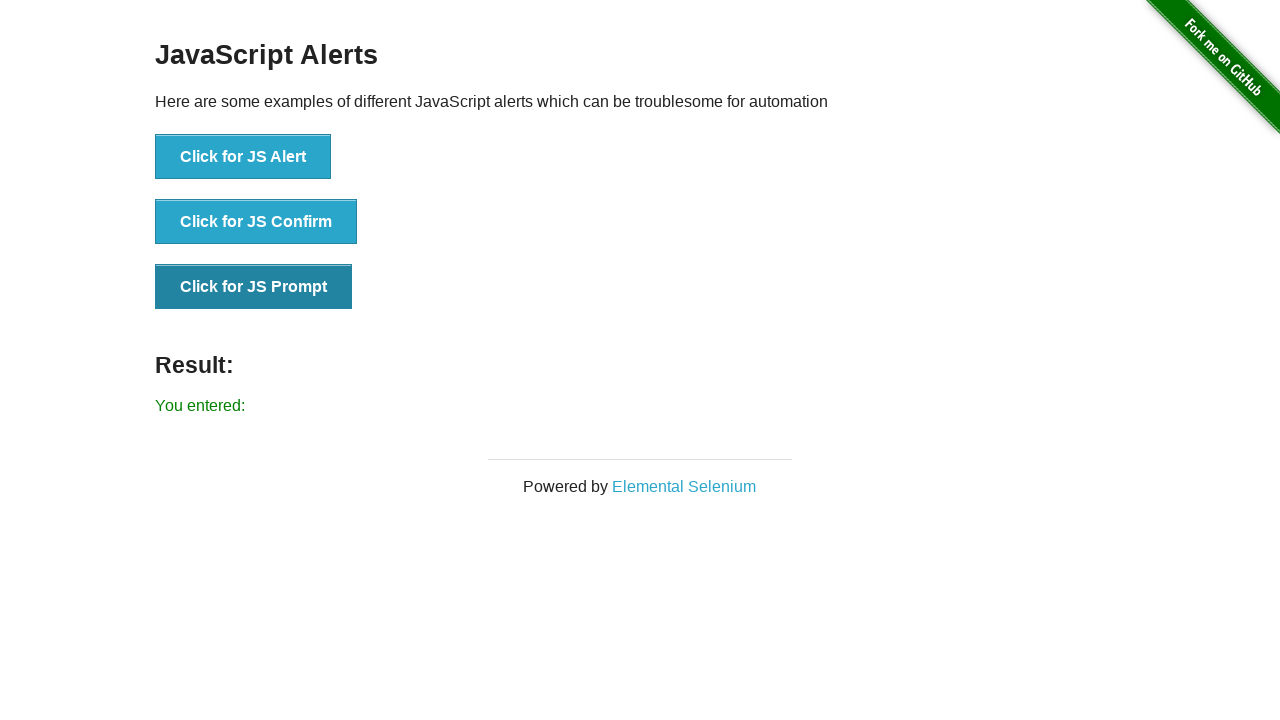